Tests double-click functionality on a web element, verifying that an alert appears with the expected message after double-clicking

Starting URL: http://automationbykrishna.com/#

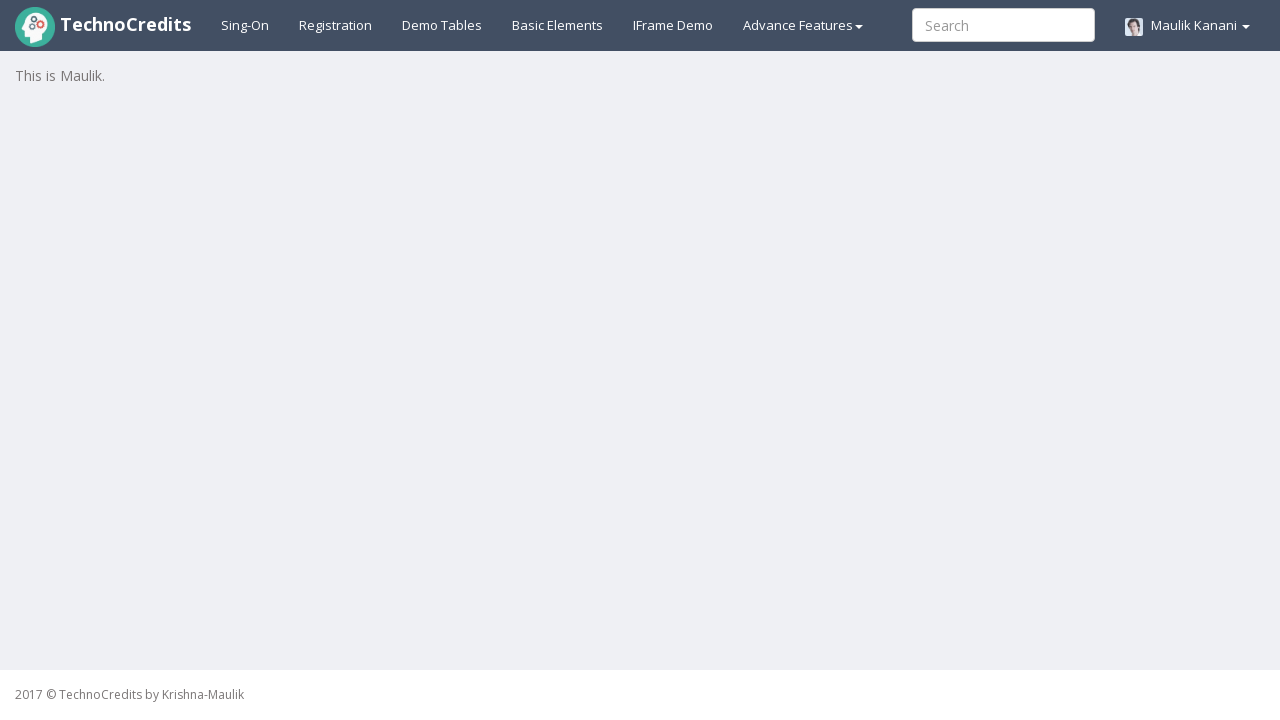

Clicked on Basic Elements link at (558, 25) on xpath=//a[@id='basicelements']
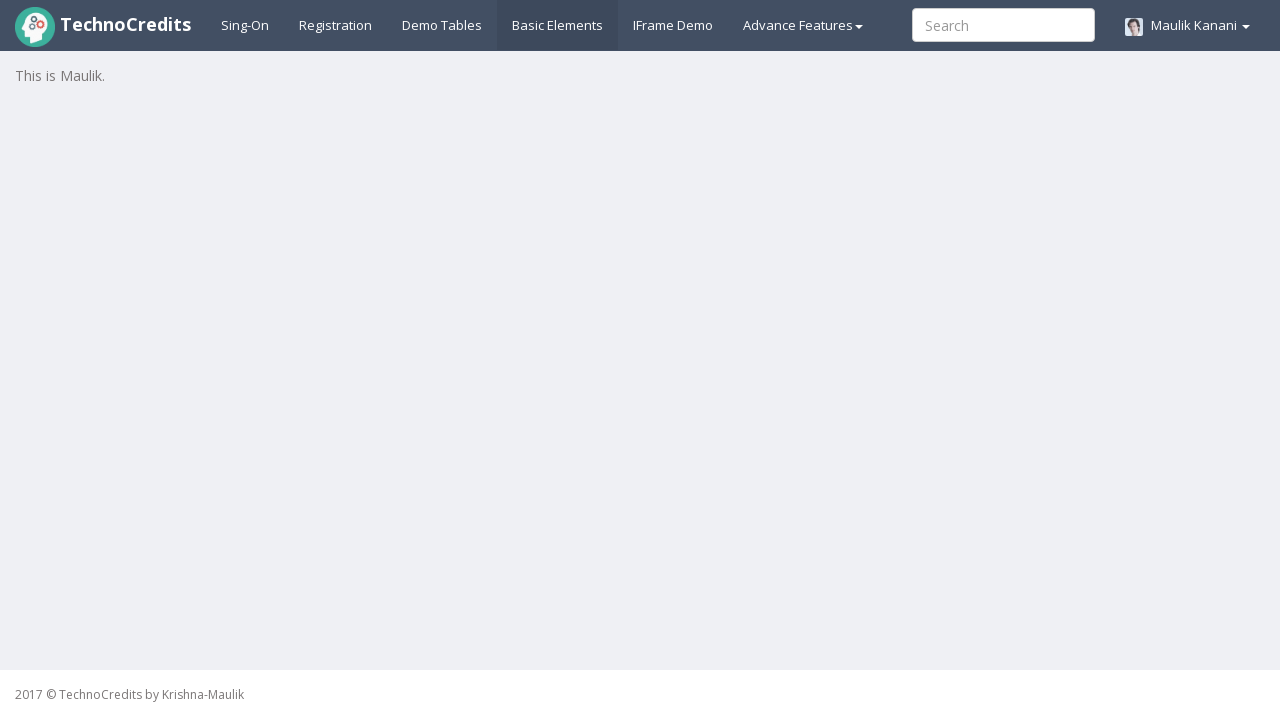

User First Name field became visible
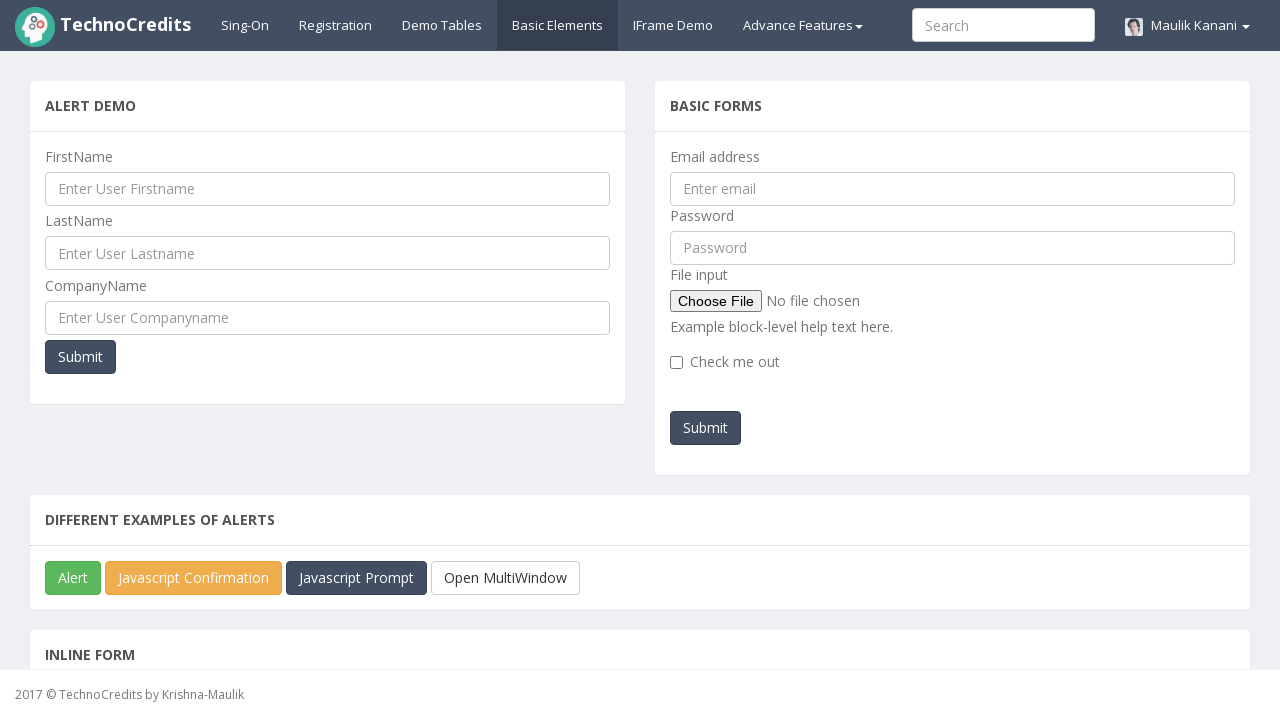

Scrolled down by 1600 pixels to locate double-click element
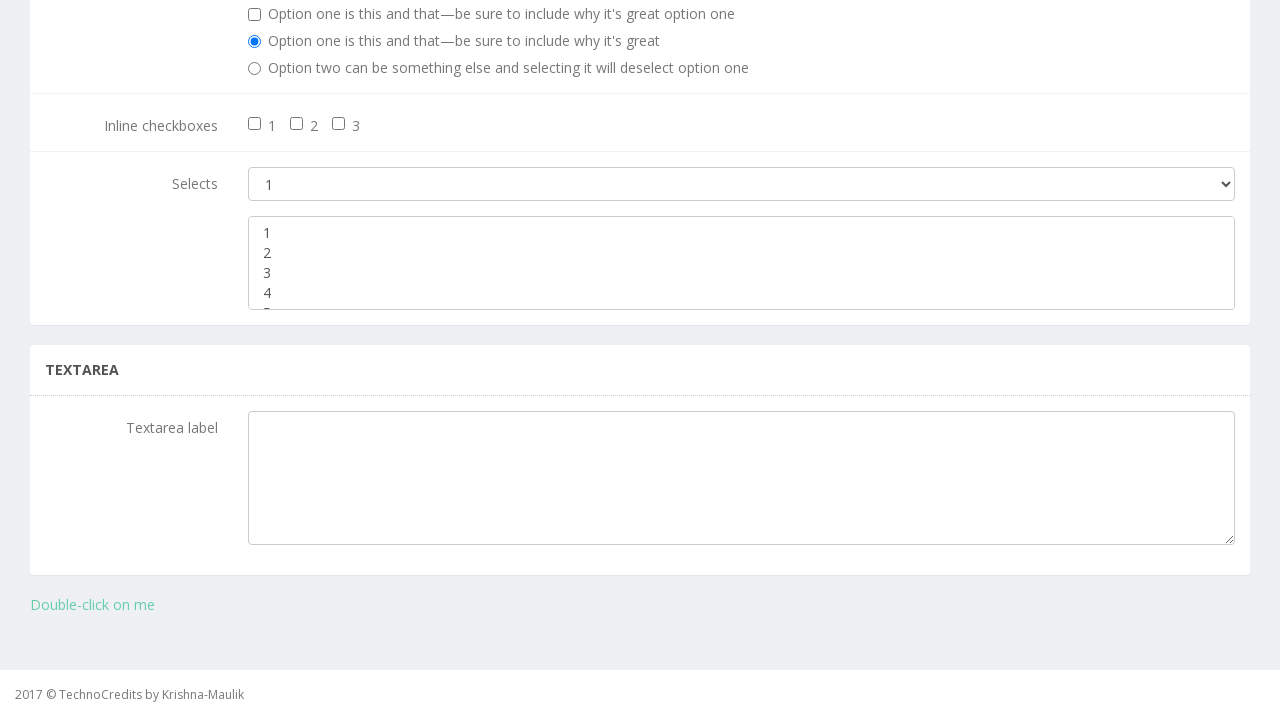

Double-clicked on the 'Double-click on me' element at (92, 605) on xpath=//a[text()='Double-click on me']
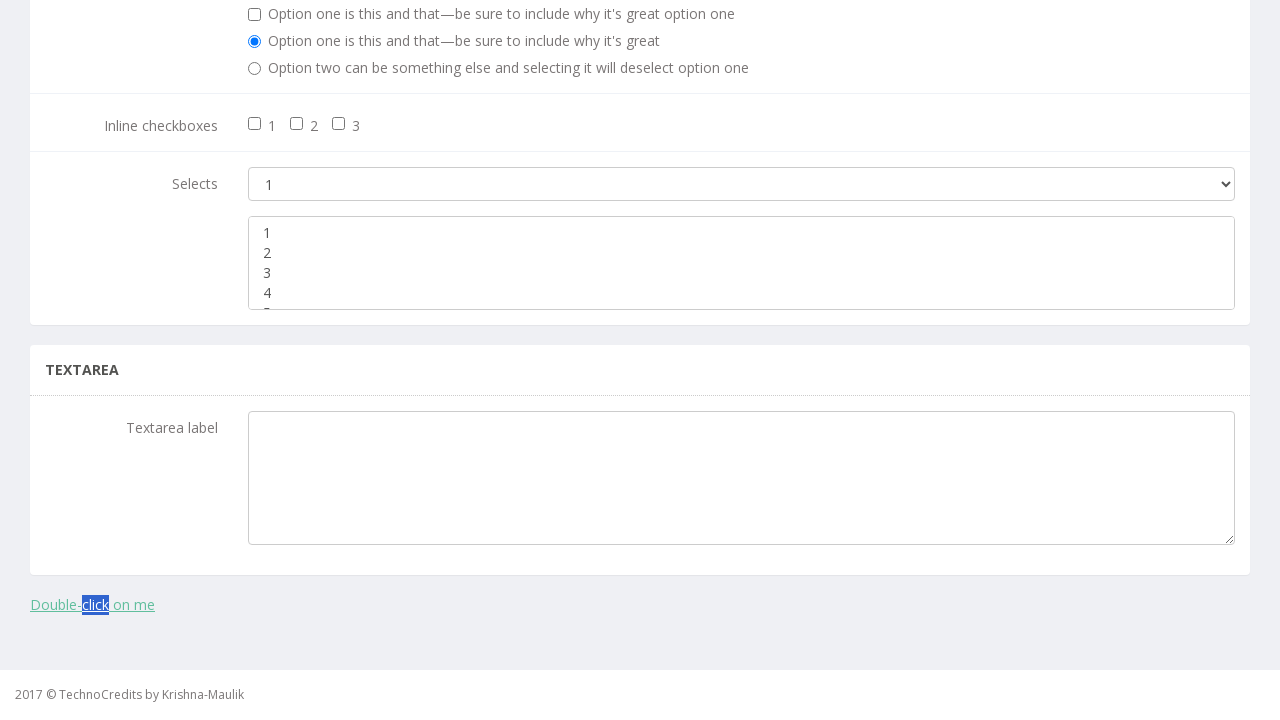

Set up alert dialog handler to accept alerts
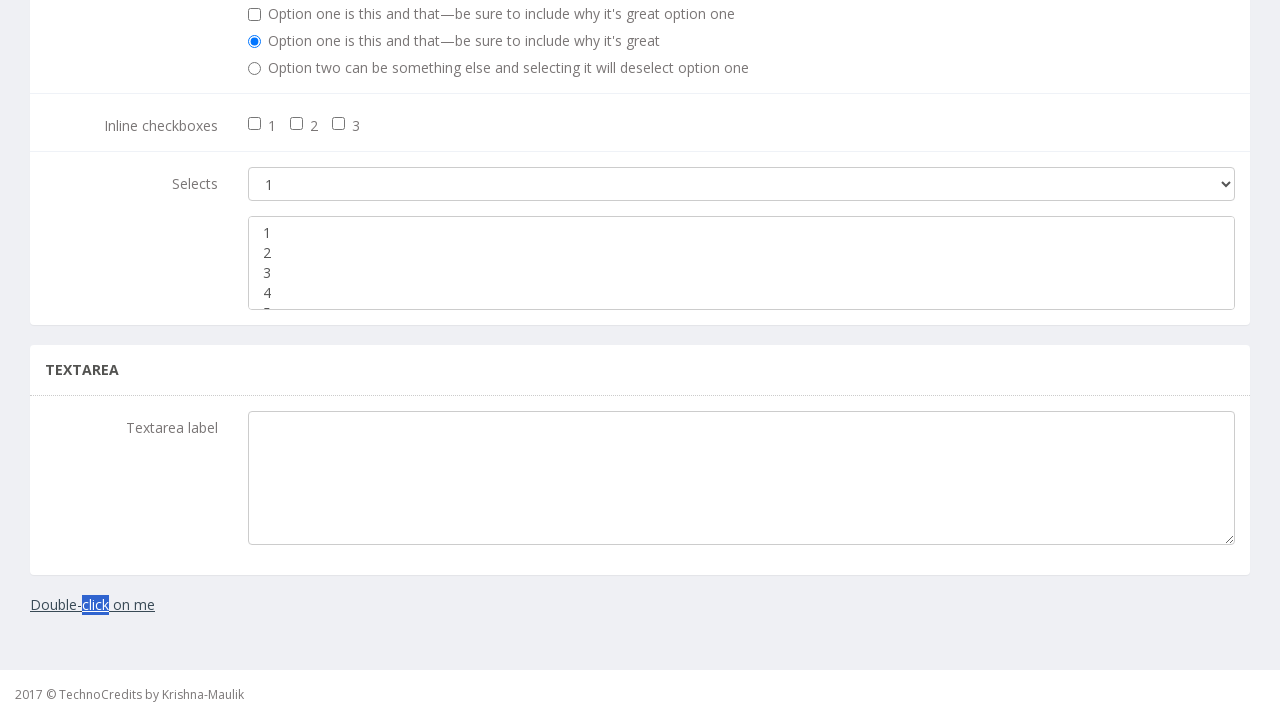

Waited 1 second for alert to appear and be processed
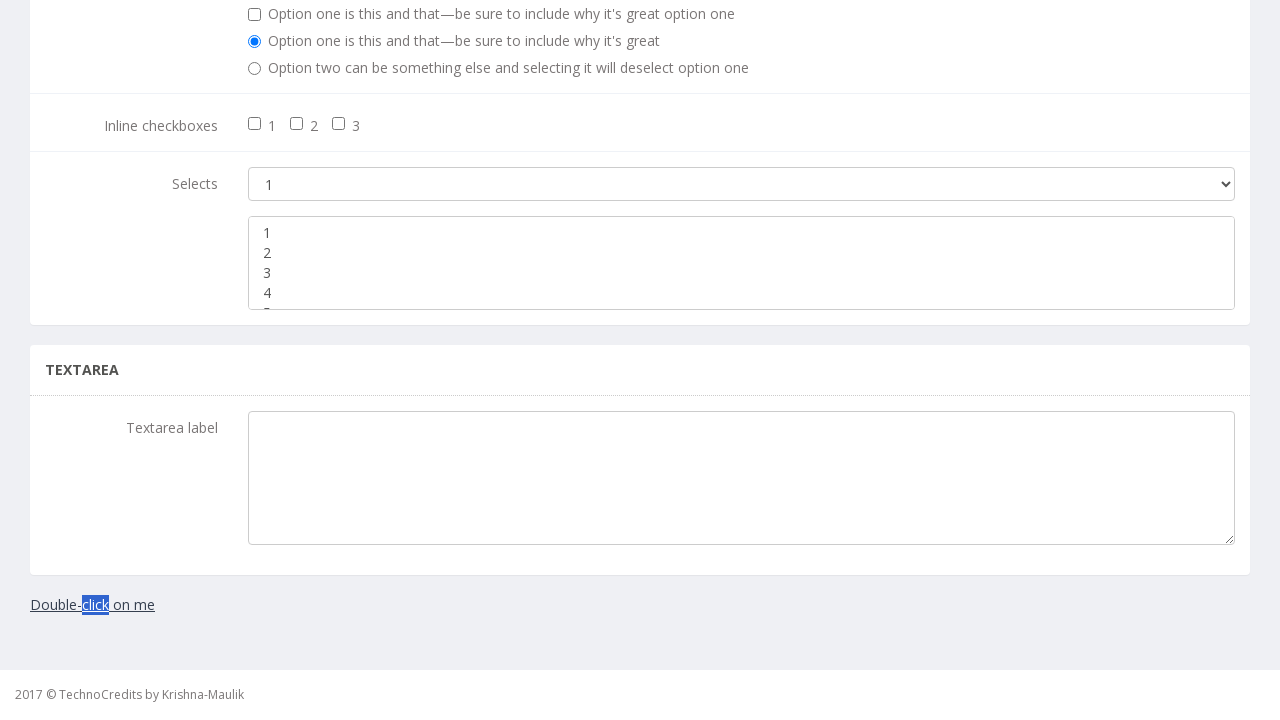

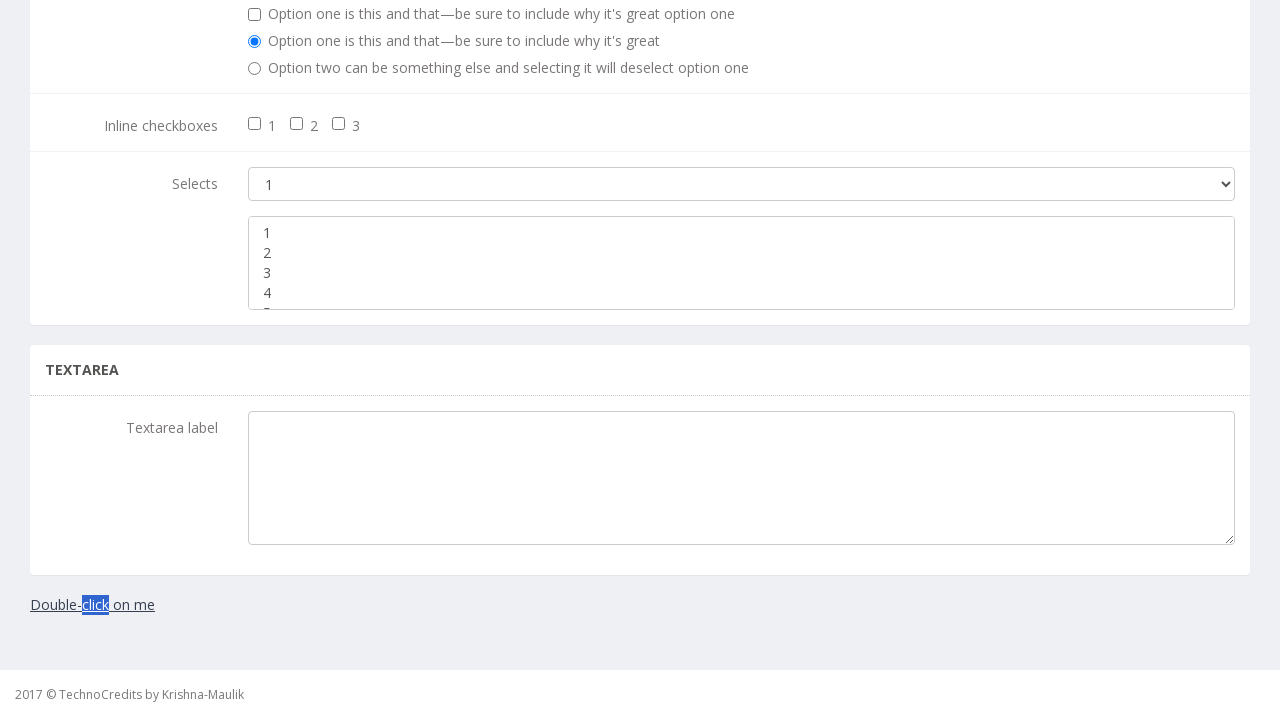